Tests iframe handling by navigating through frames section, switching between iframes, and filling form fields within different iframe contexts

Starting URL: https://demoapps.qspiders.com/ui?scenario=1

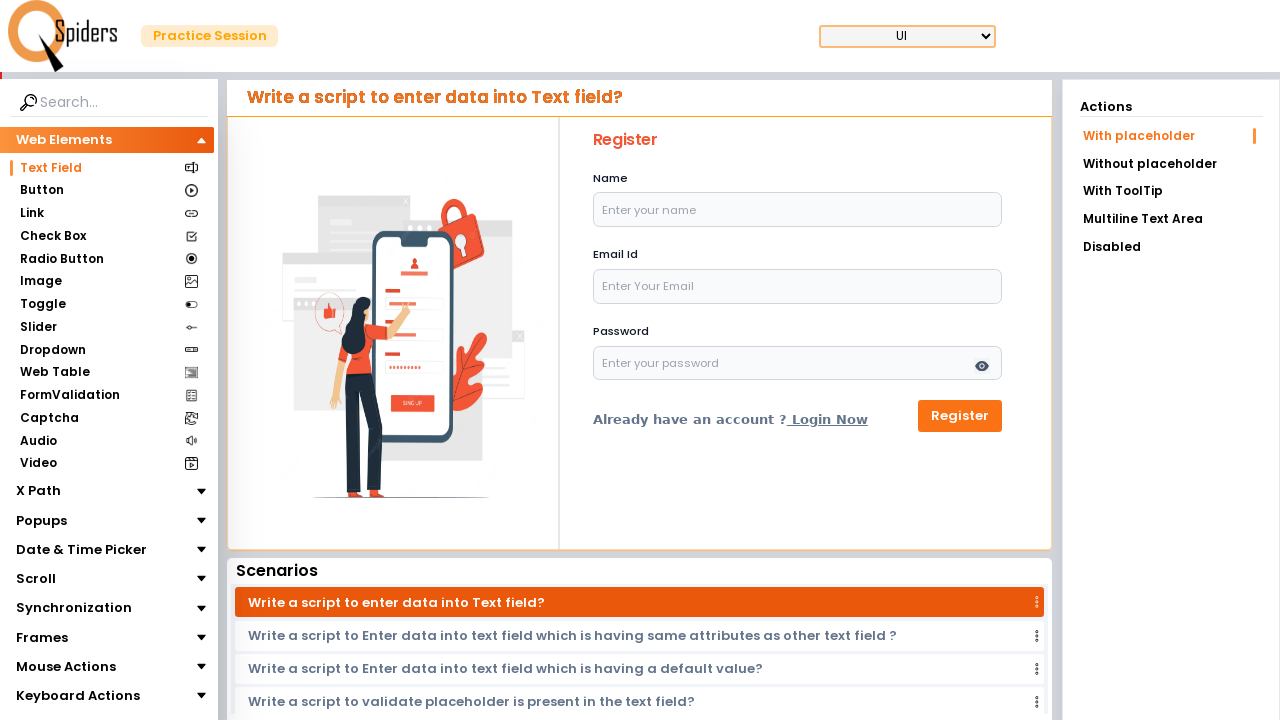

Clicked on Frames section at (42, 637) on xpath=//section[text()='Frames']
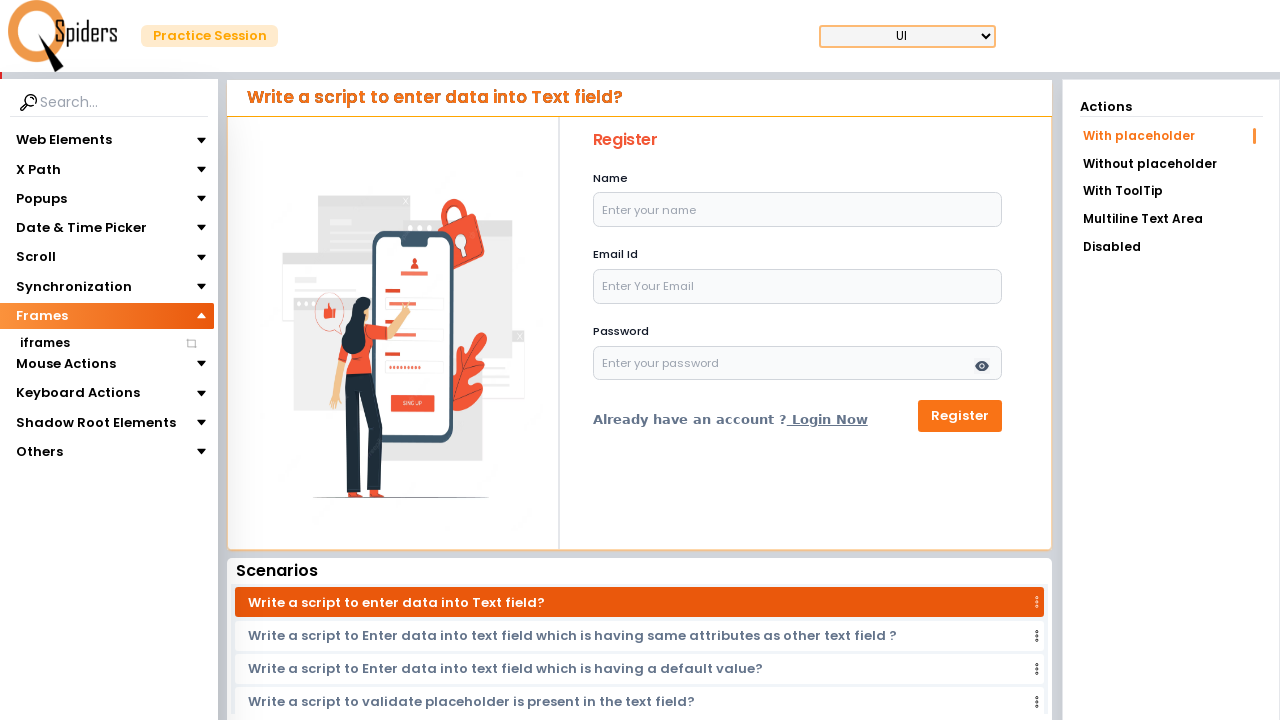

Clicked on iframes section at (44, 343) on xpath=//section[text()='iframes']
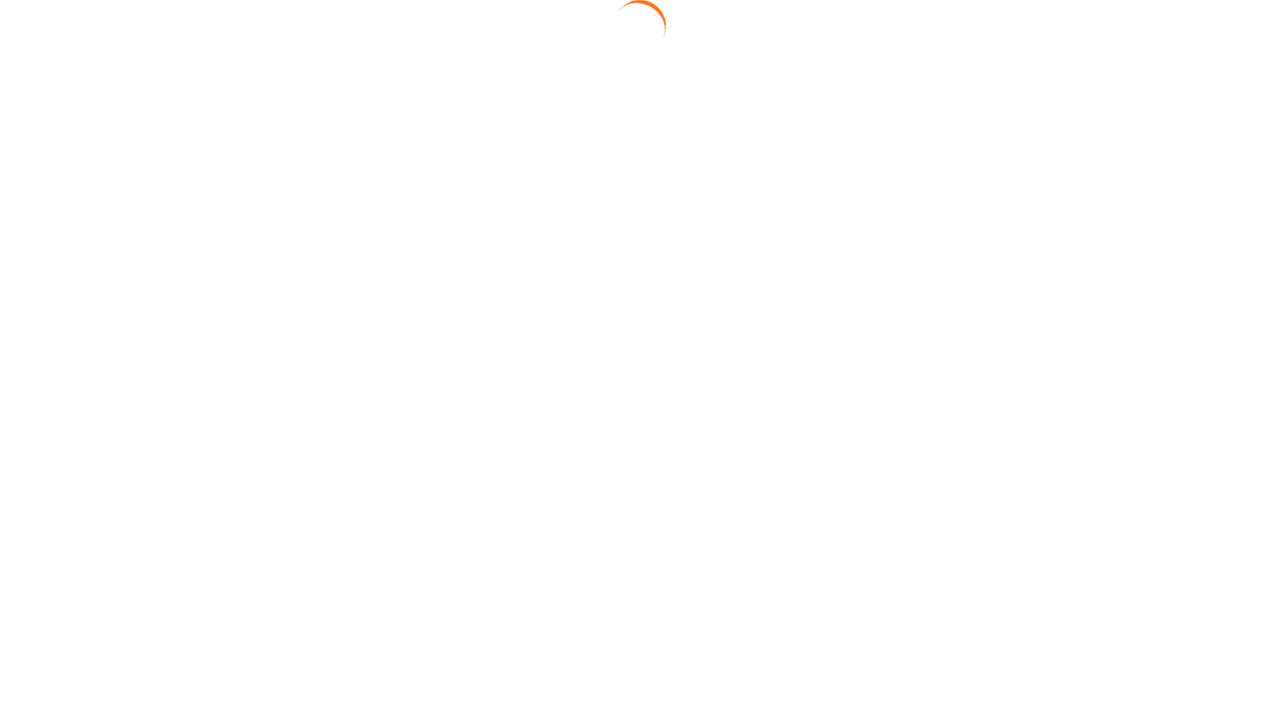

Located first iframe with class 'w-full h-96'
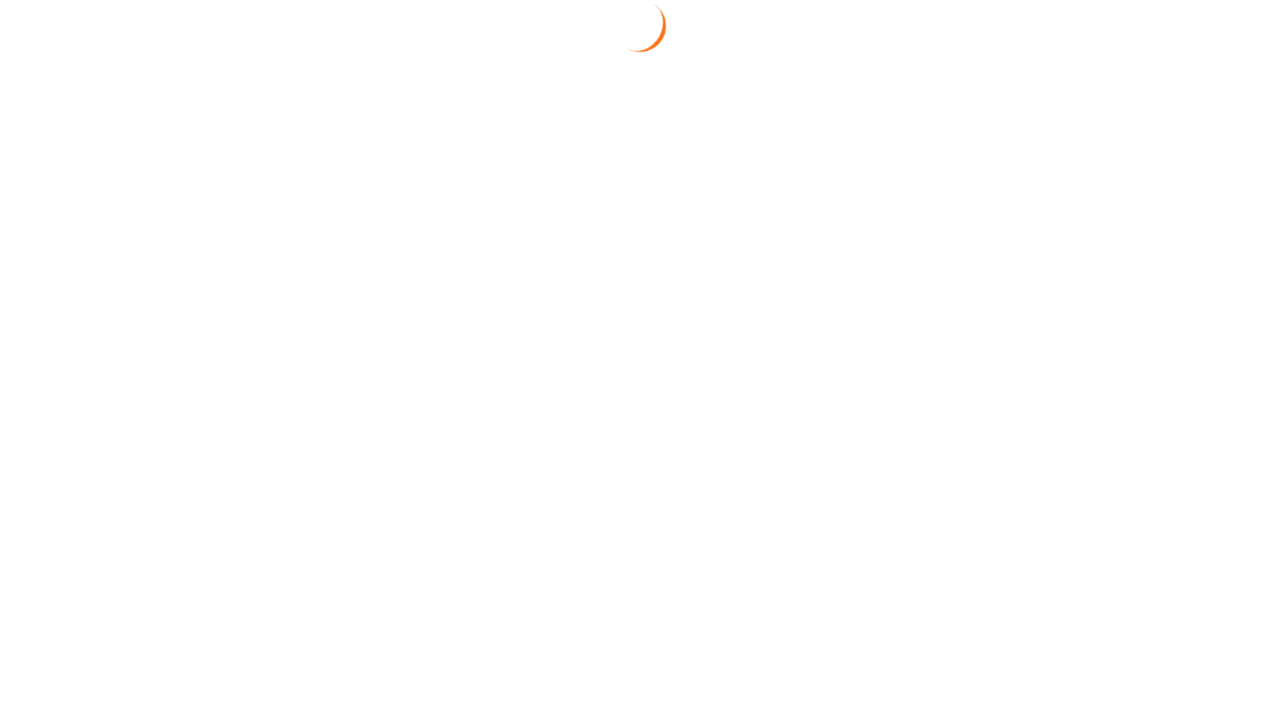

Filled username field with 'Nikhil' in first iframe on xpath=//iframe[@class='w-full h-96'] >> internal:control=enter-frame >> xpath=//
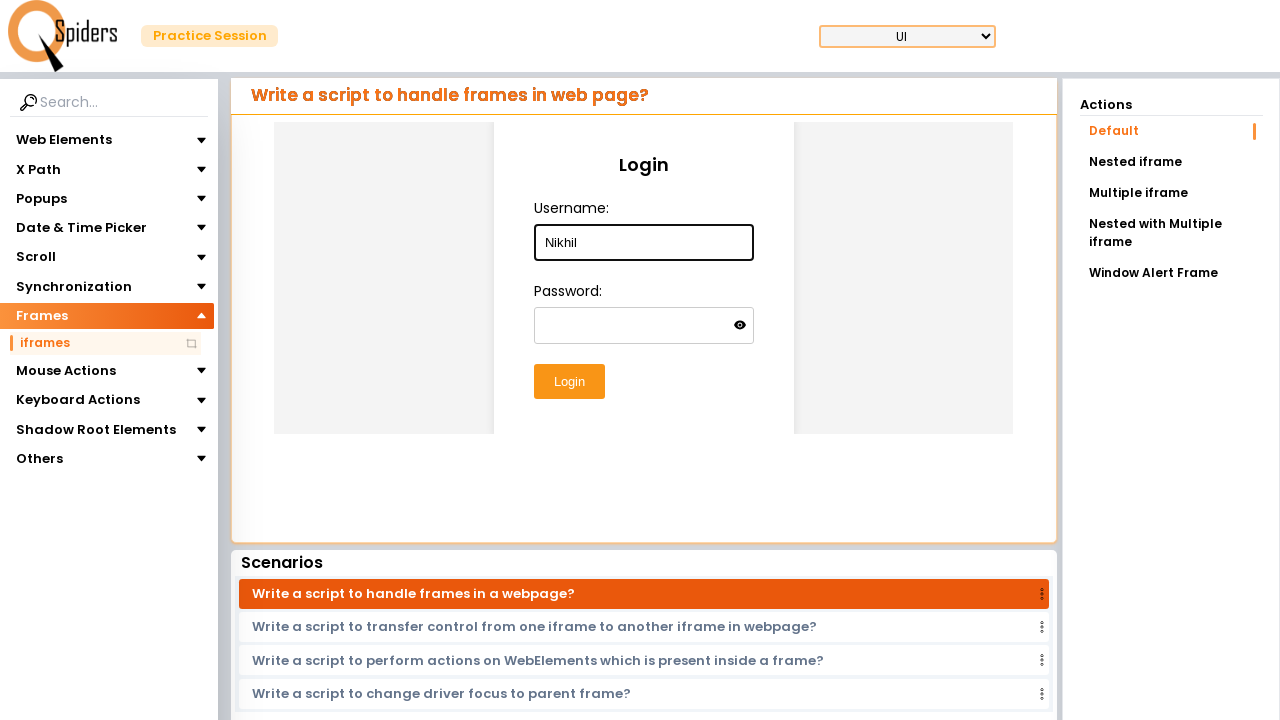

Filled password field with 'Nikhil' in first iframe on xpath=//iframe[@class='w-full h-96'] >> internal:control=enter-frame >> xpath=//
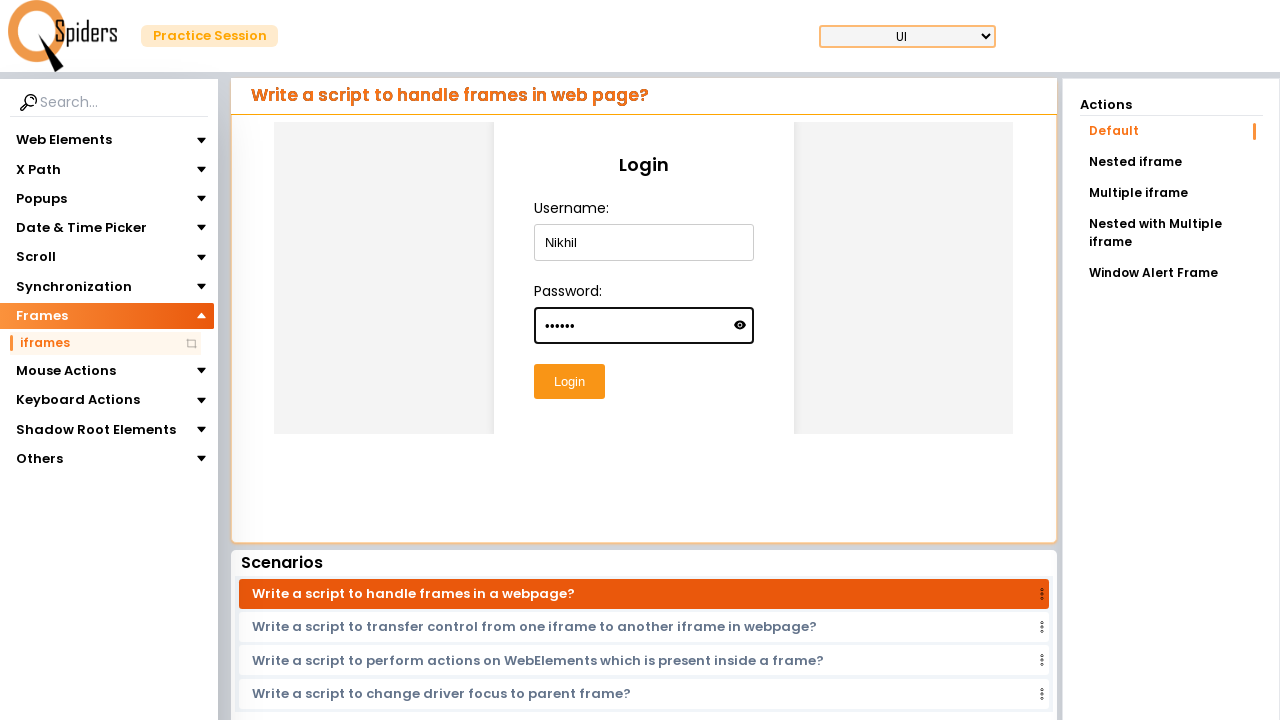

Clicked Login button in first iframe at (569, 382) on xpath=//iframe[@class='w-full h-96'] >> internal:control=enter-frame >> xpath=//
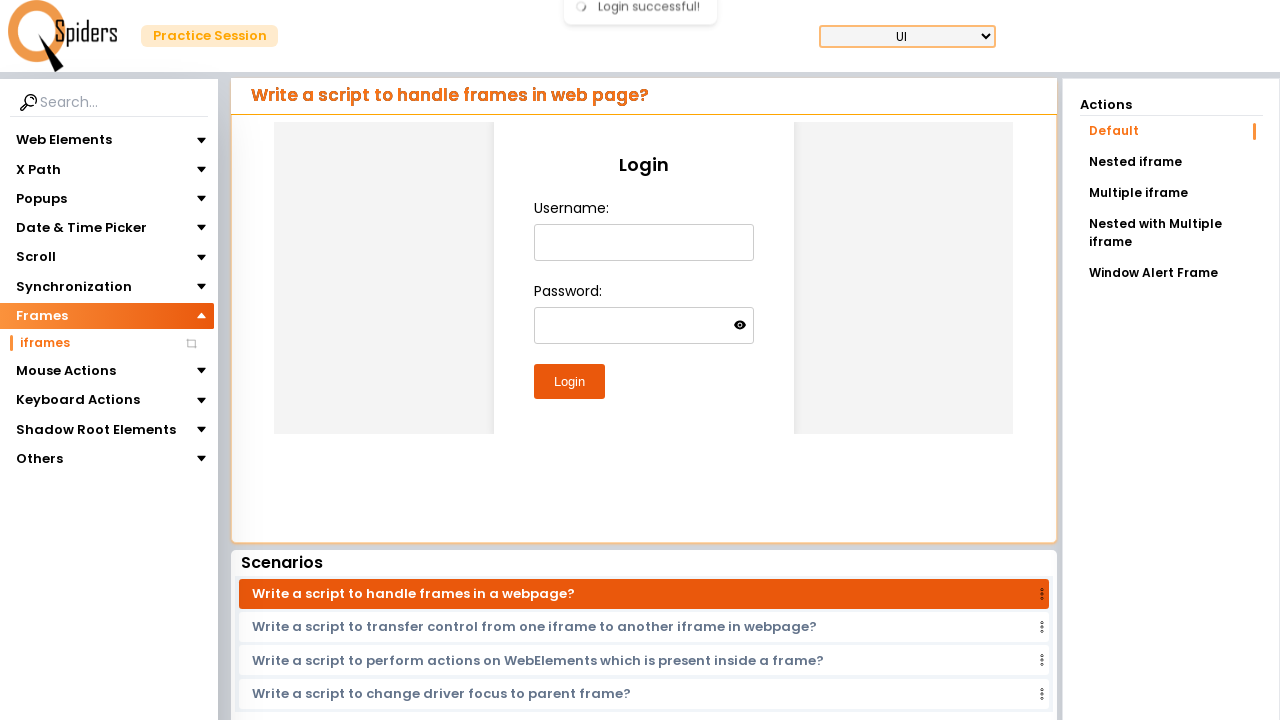

Clicked on 'Multiple iframe' link at (1171, 193) on xpath=//a[text()='Multiple iframe']
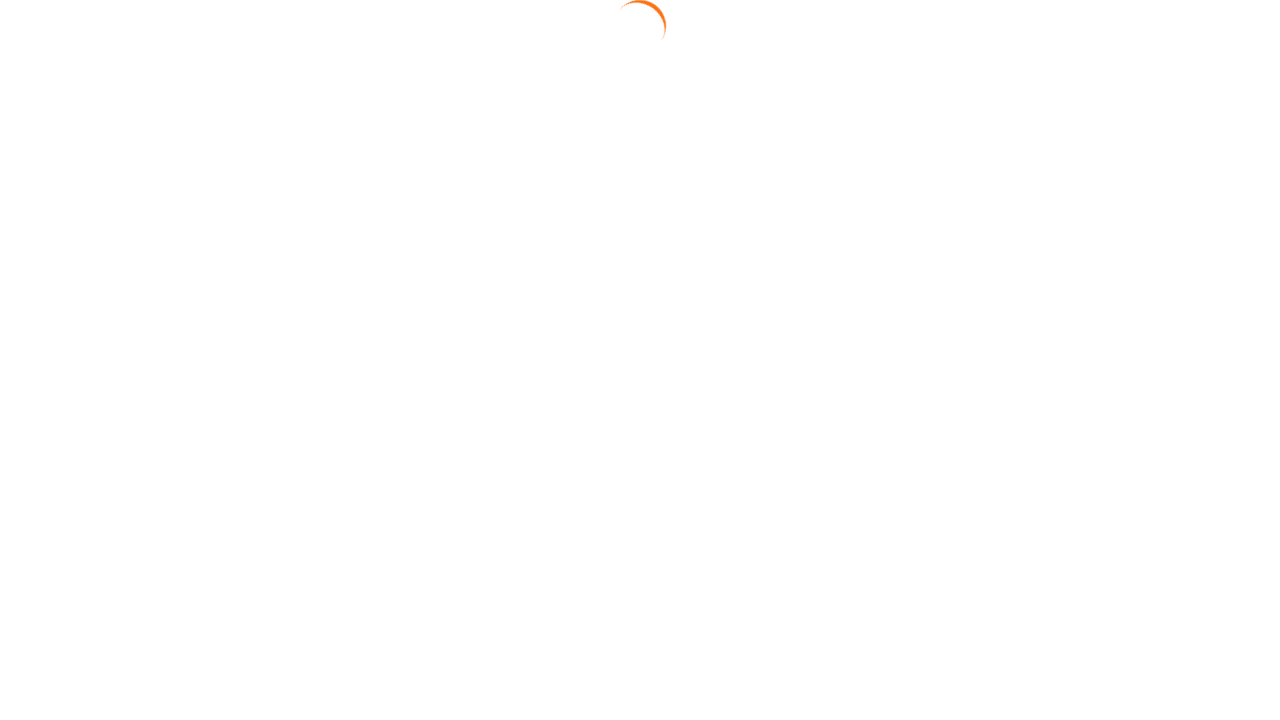

Located second iframe by index 1
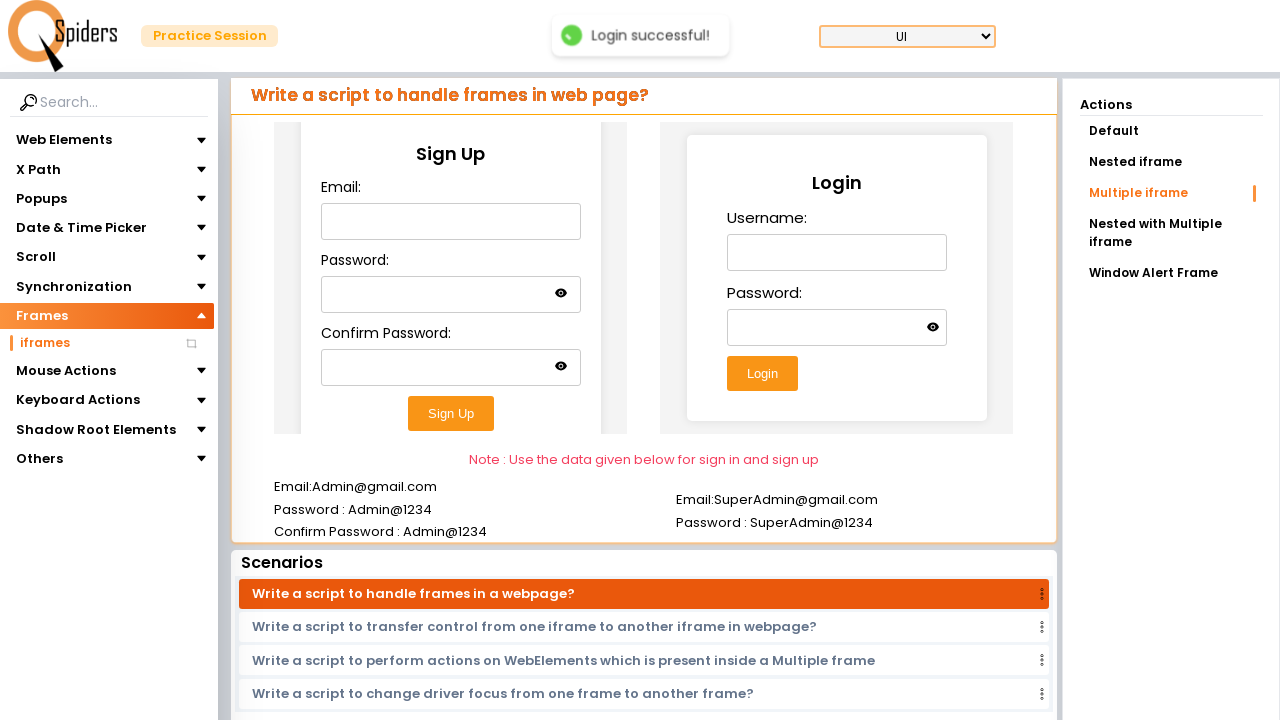

Filled username field with 'Nikhil' in second iframe on iframe >> nth=1 >> internal:control=enter-frame >> xpath=//input[@id='username']
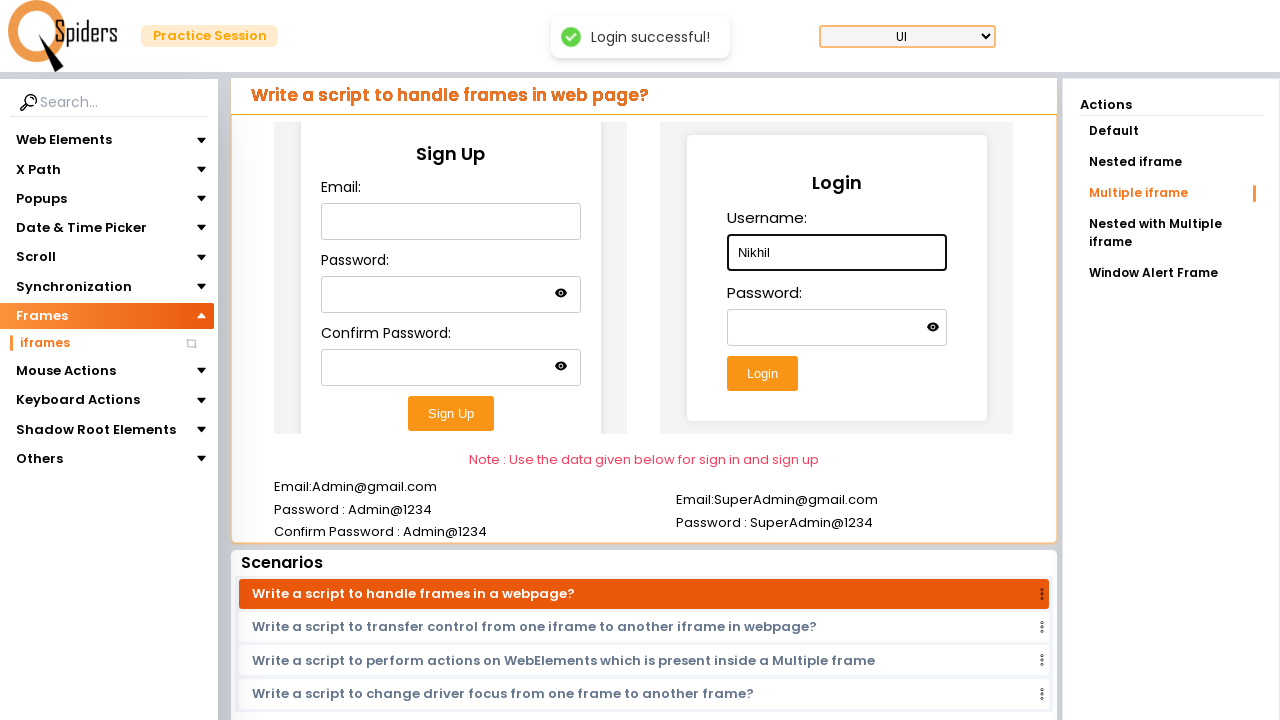

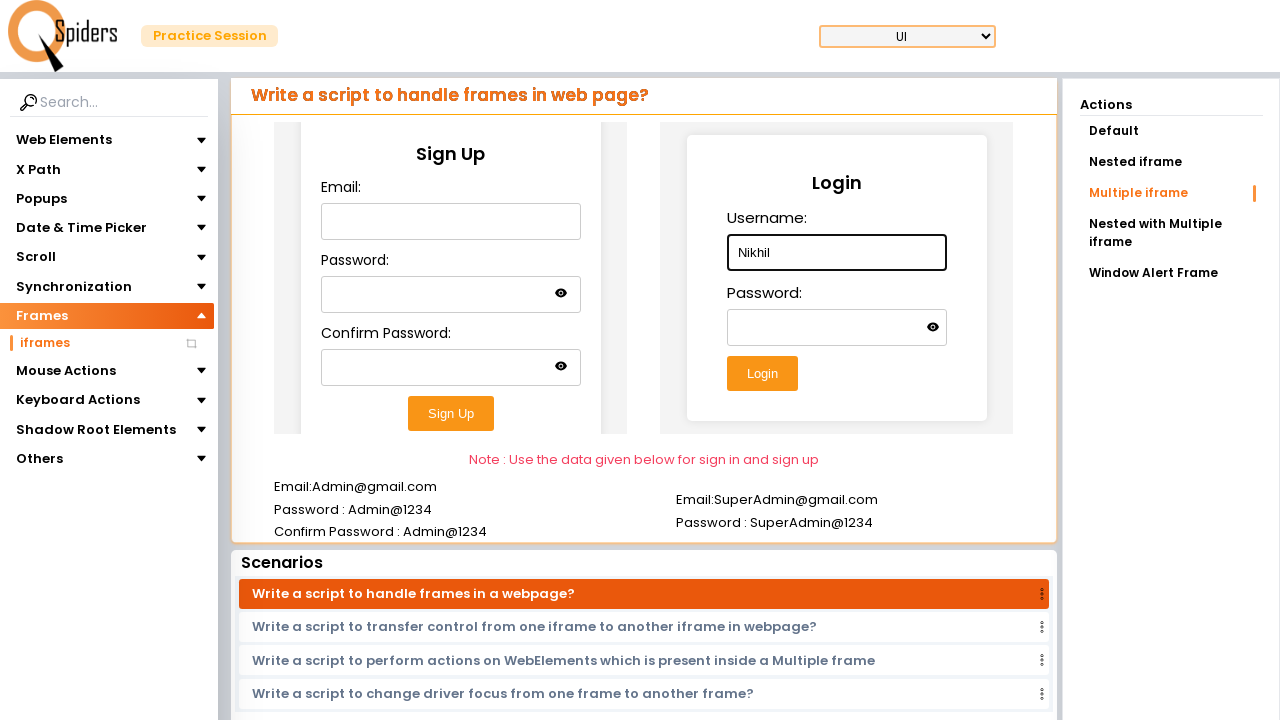